Waits for a specific price to appear, books an item, solves a math problem, and submits the solution

Starting URL: http://suninjuly.github.io/explicit_wait2.html

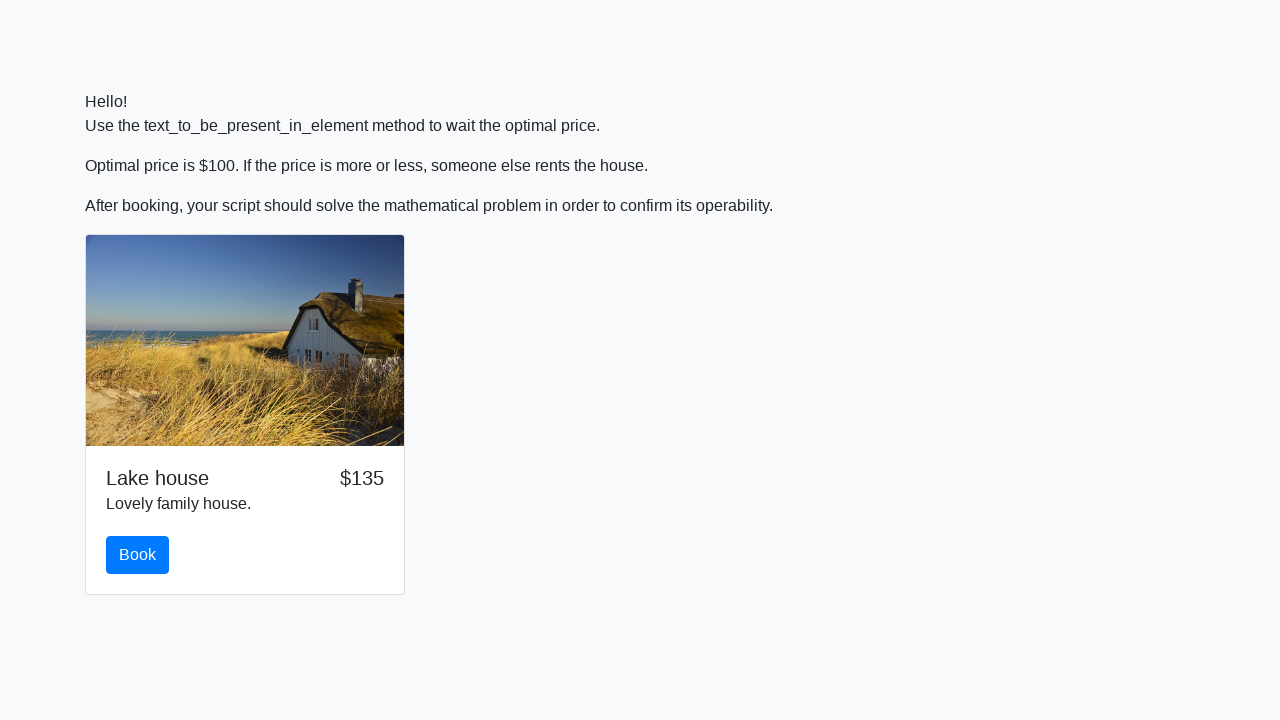

Waited for price to drop to $100
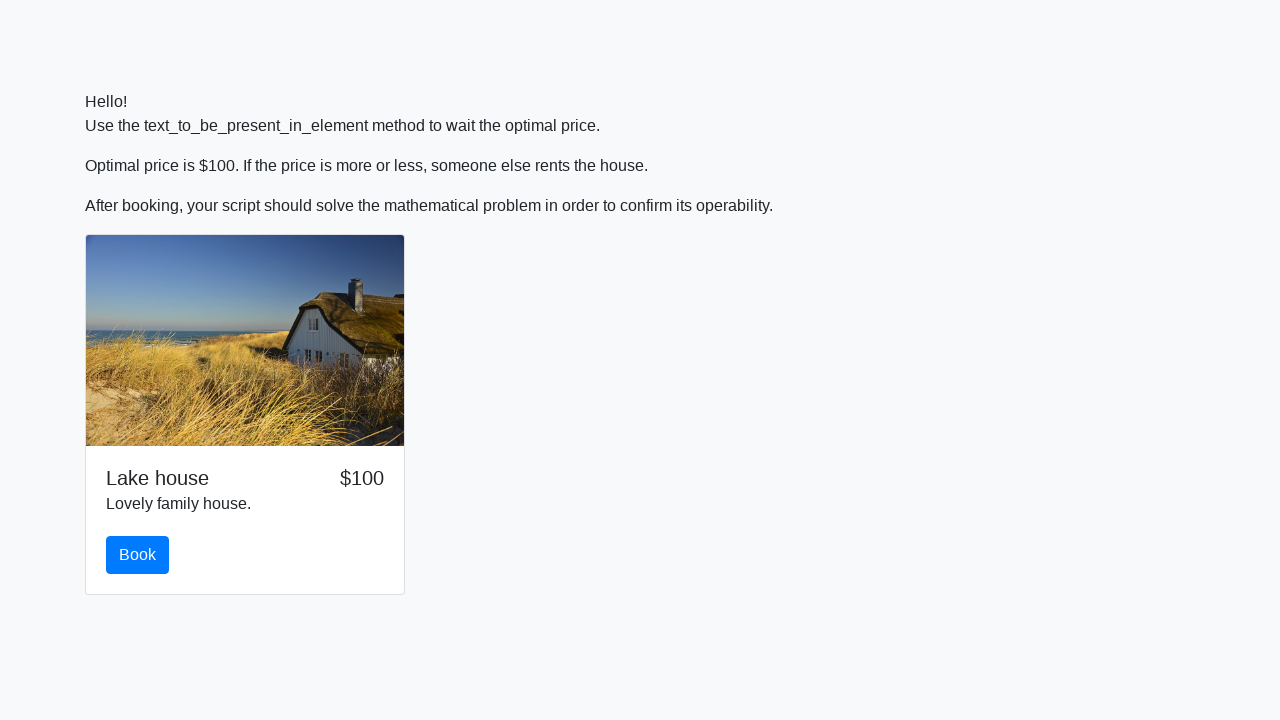

Clicked the book button at (138, 555) on #book
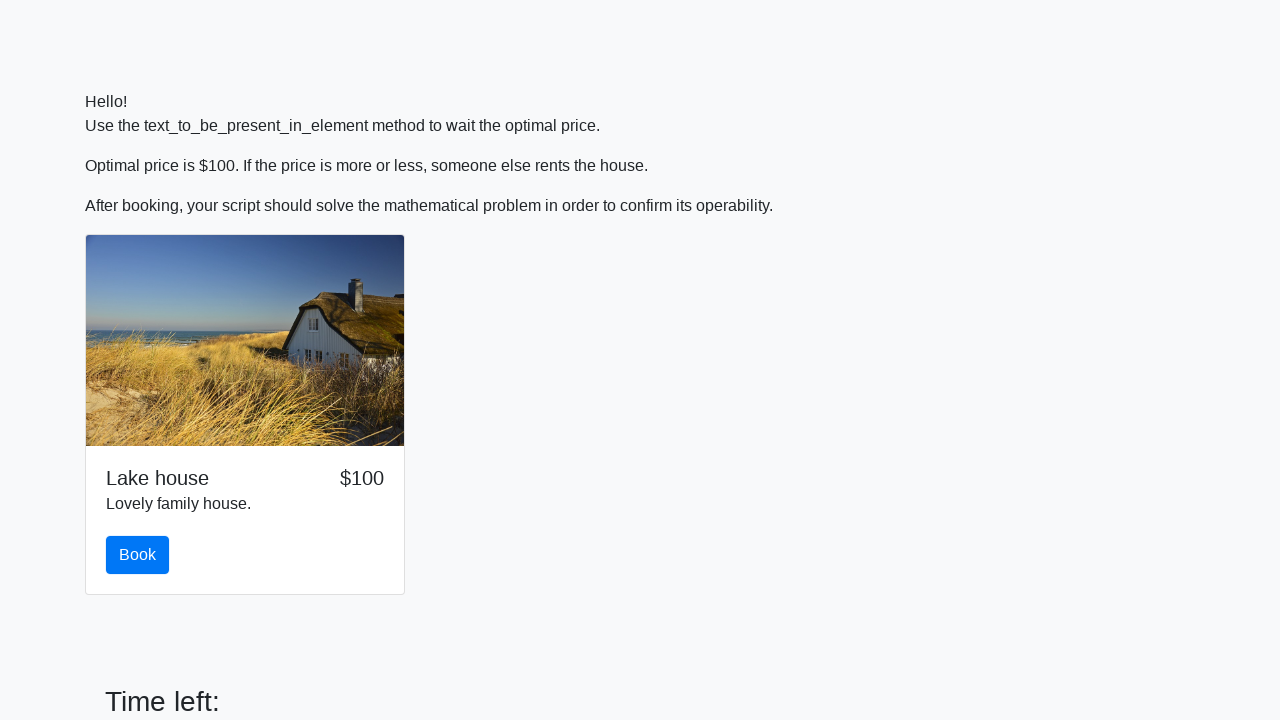

Retrieved x value for calculation: 727
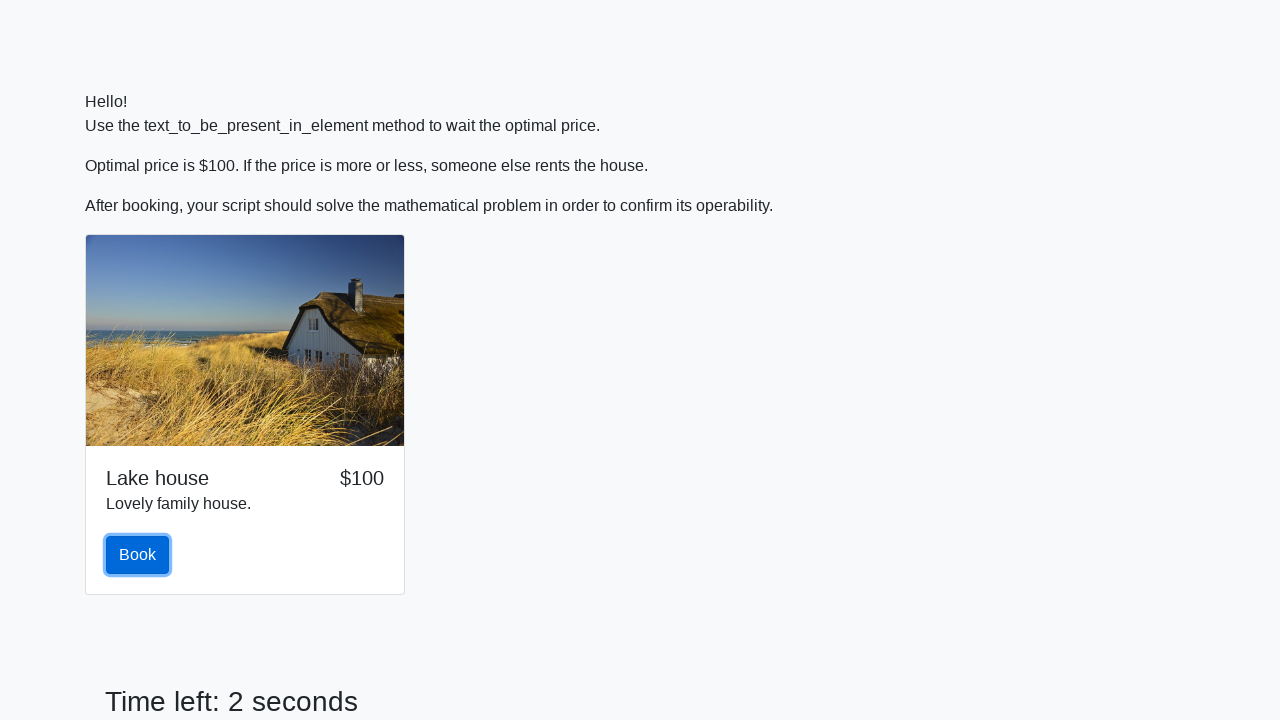

Calculated answer using math formula: 2.4455565708164153
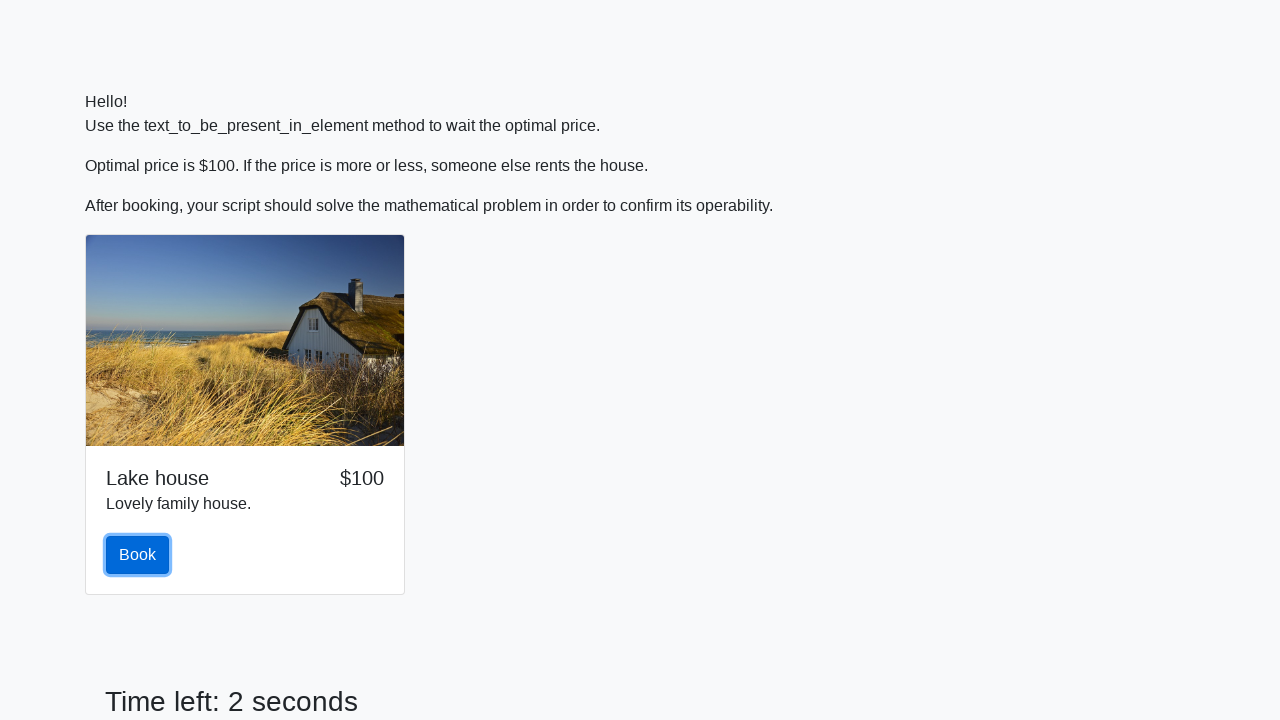

Filled in the calculated answer on #answer
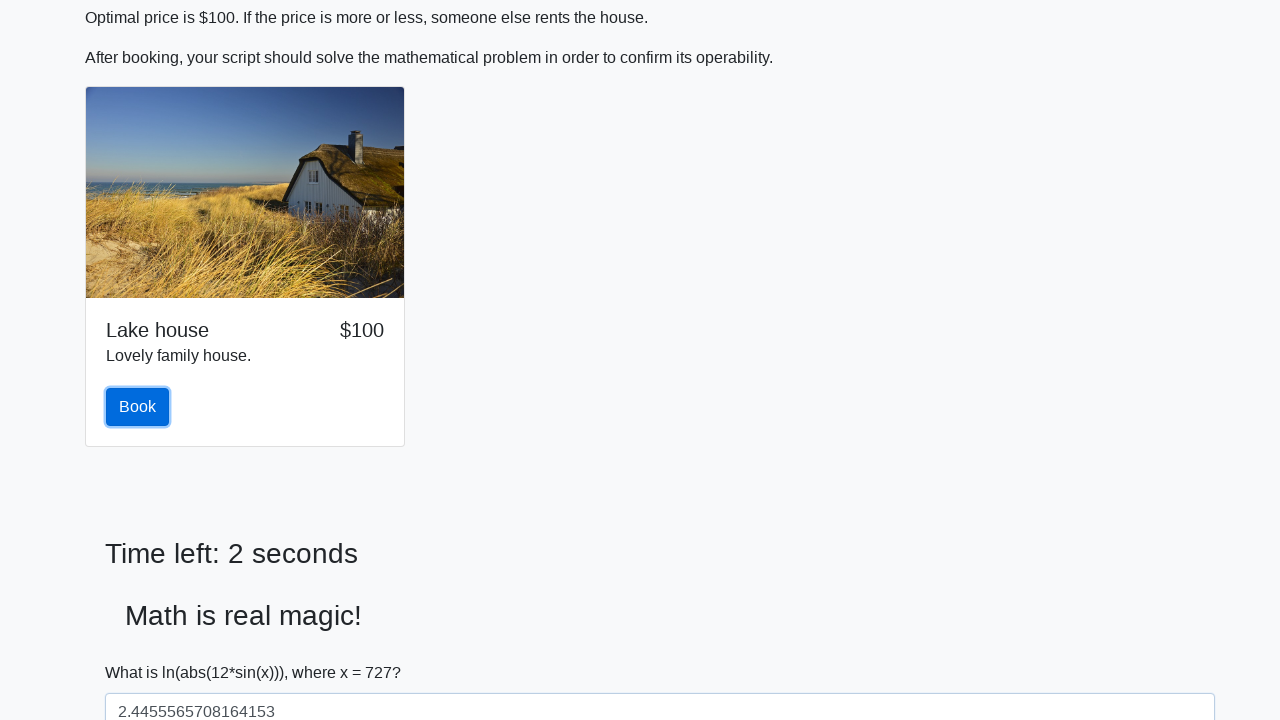

Clicked the solve button to submit solution at (143, 651) on #solve
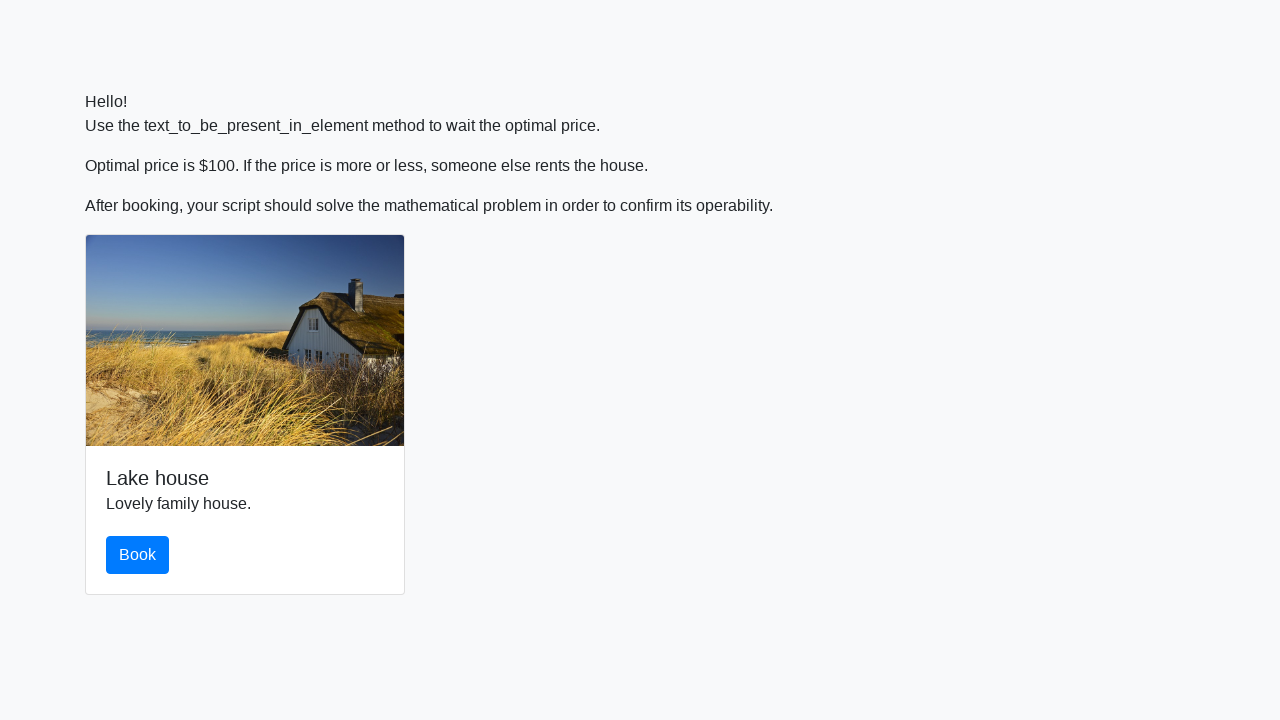

Accepted the result dialog
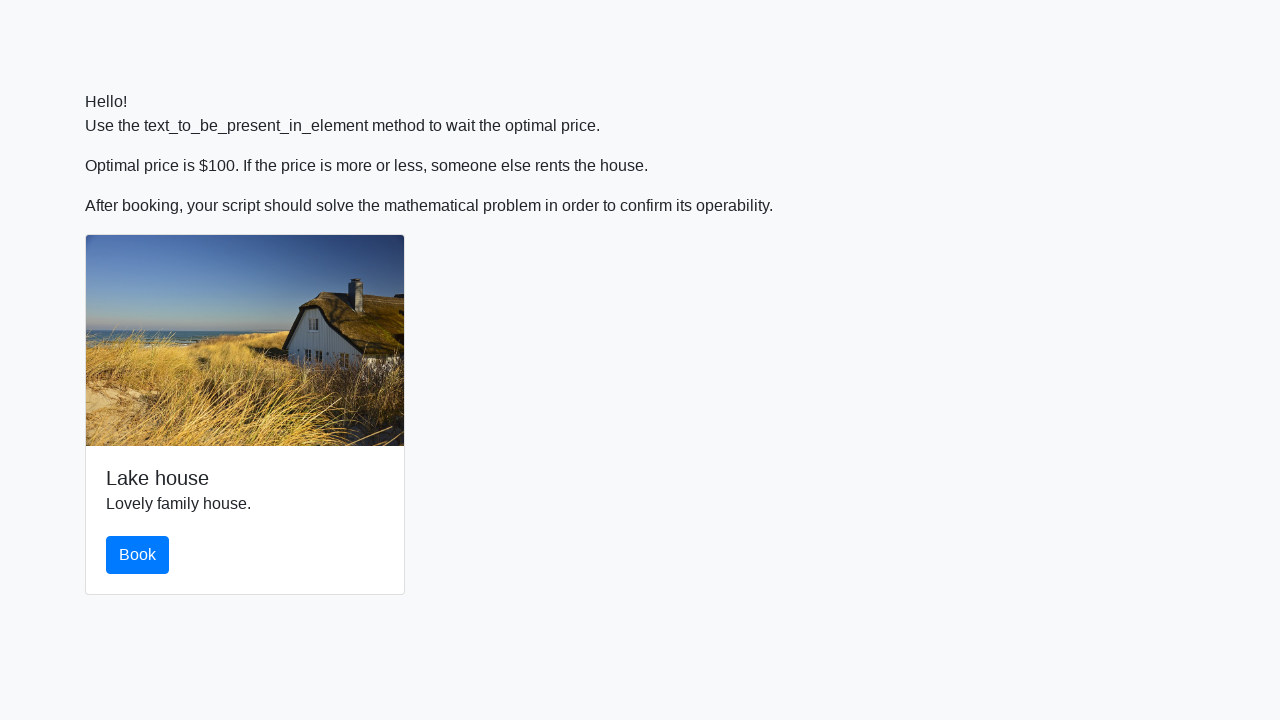

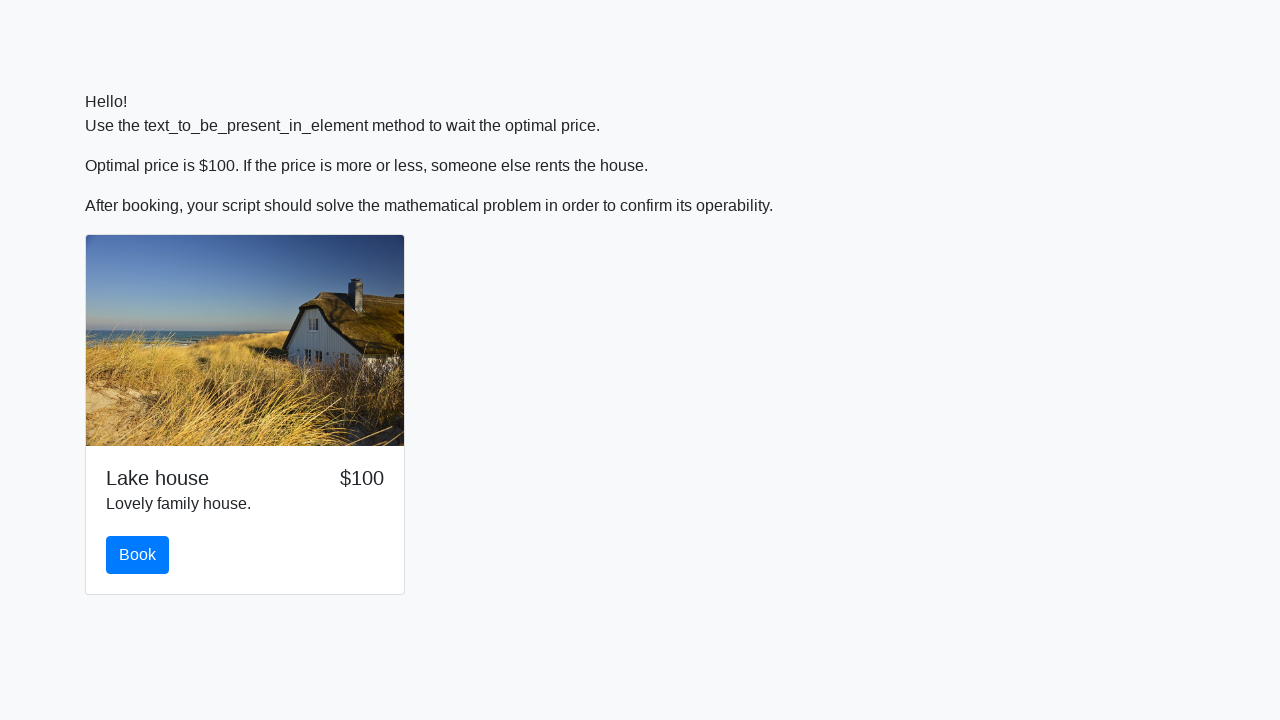